Tests that a todo item is removed if edited to an empty string.

Starting URL: https://demo.playwright.dev/todomvc

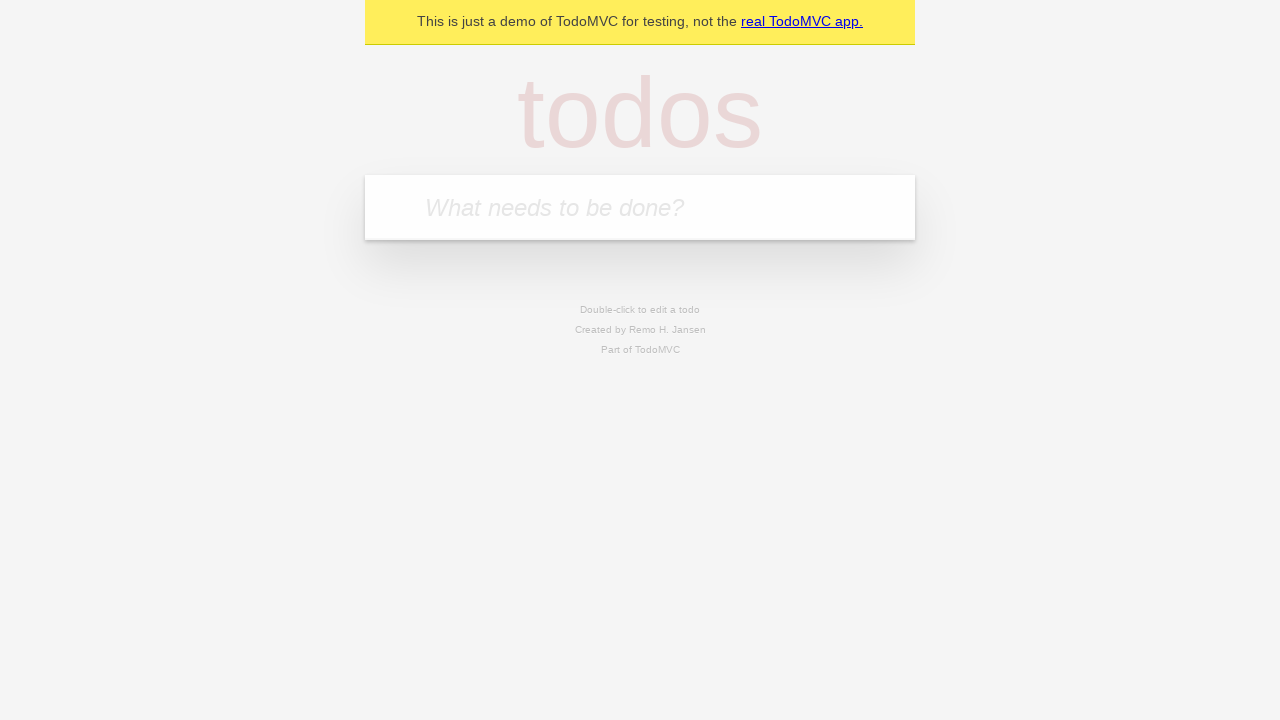

Filled input field with 'buy some cheese' on internal:attr=[placeholder="What needs to be done?"i]
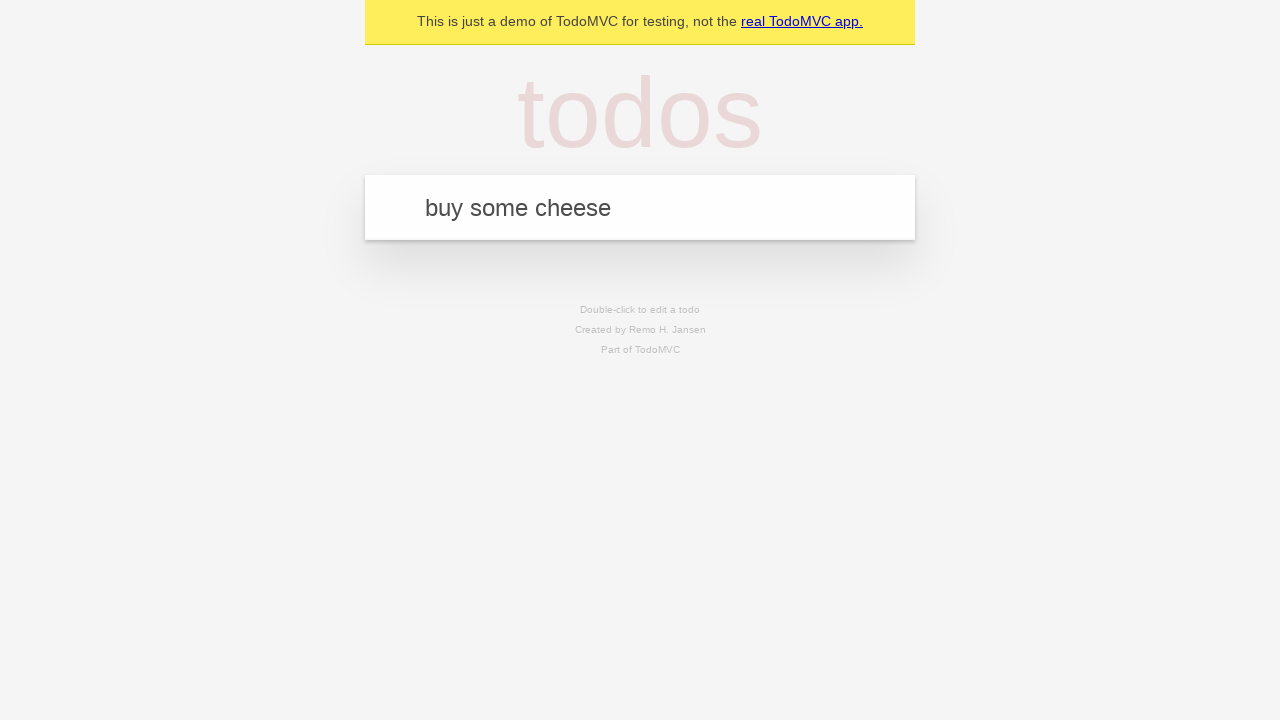

Pressed Enter to create first todo item on internal:attr=[placeholder="What needs to be done?"i]
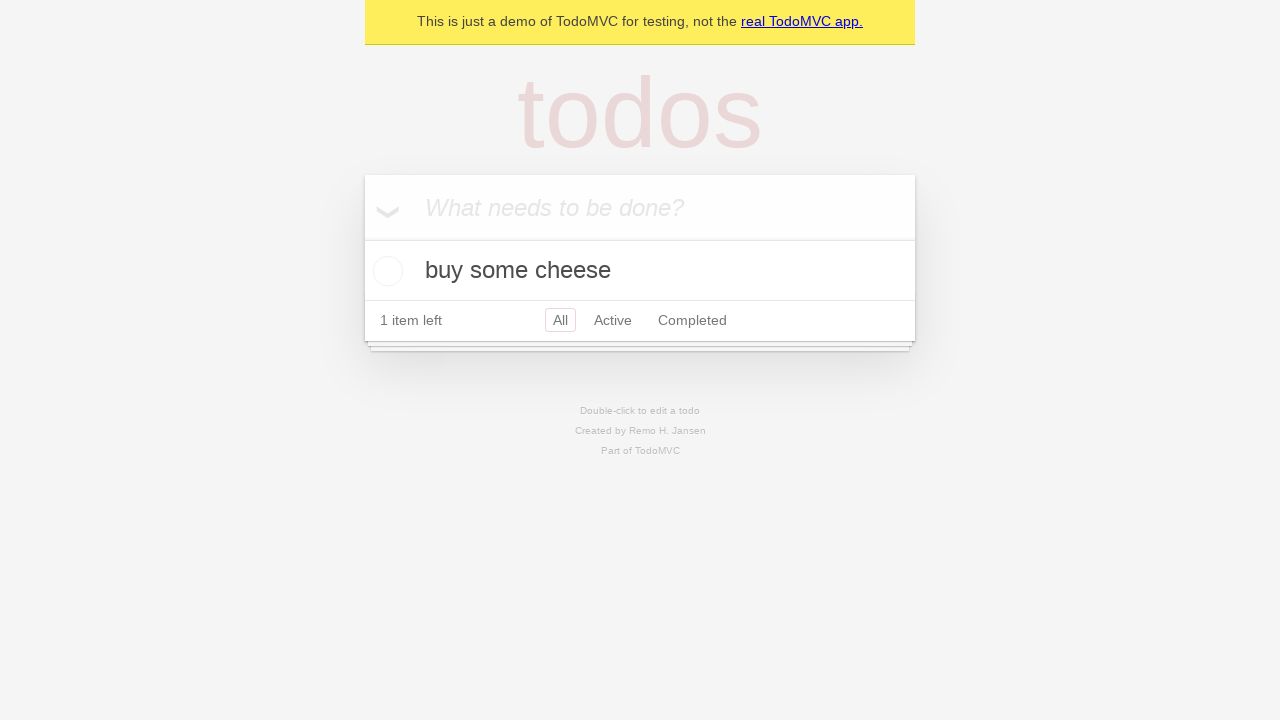

Filled input field with 'feed the cat' on internal:attr=[placeholder="What needs to be done?"i]
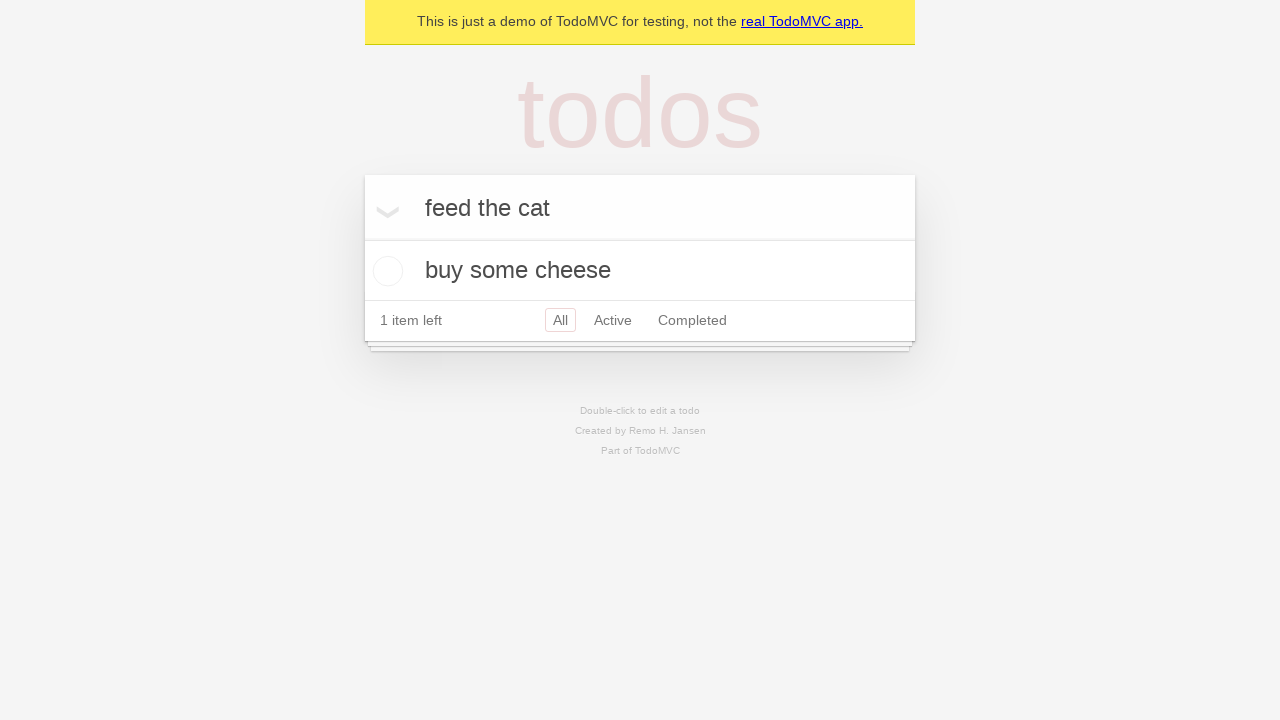

Pressed Enter to create second todo item on internal:attr=[placeholder="What needs to be done?"i]
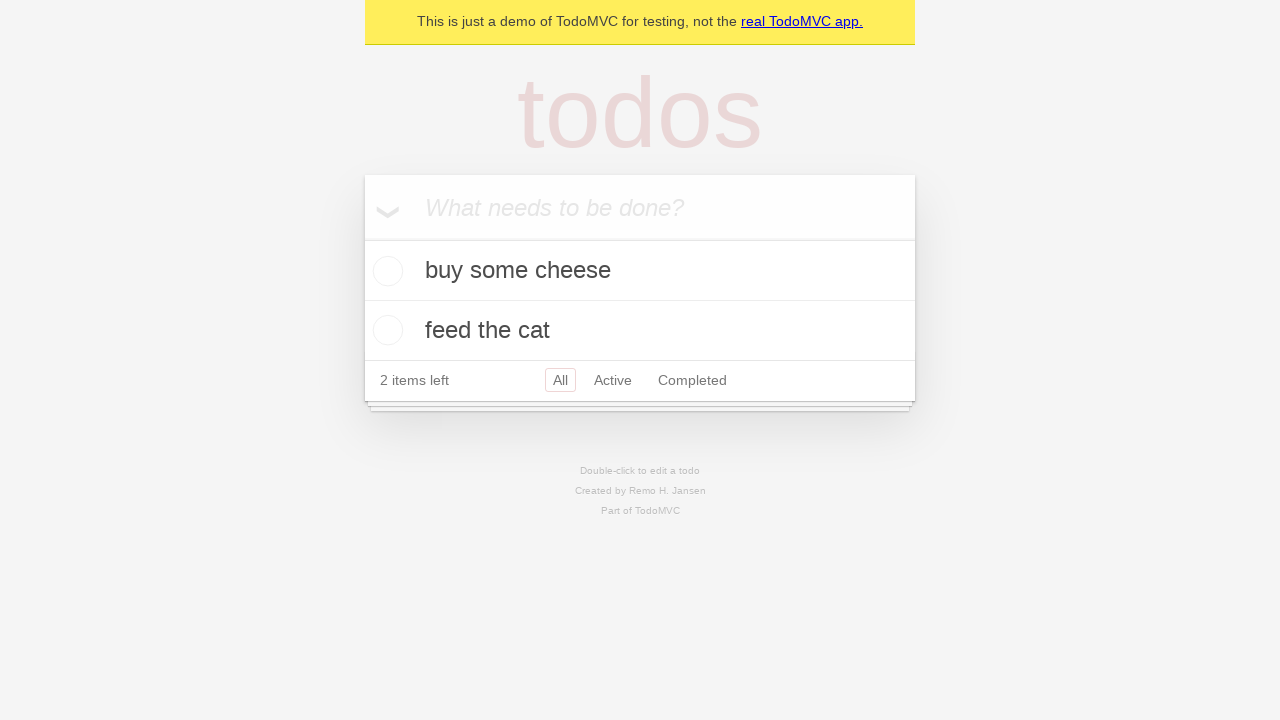

Filled input field with 'book a doctors appointment' on internal:attr=[placeholder="What needs to be done?"i]
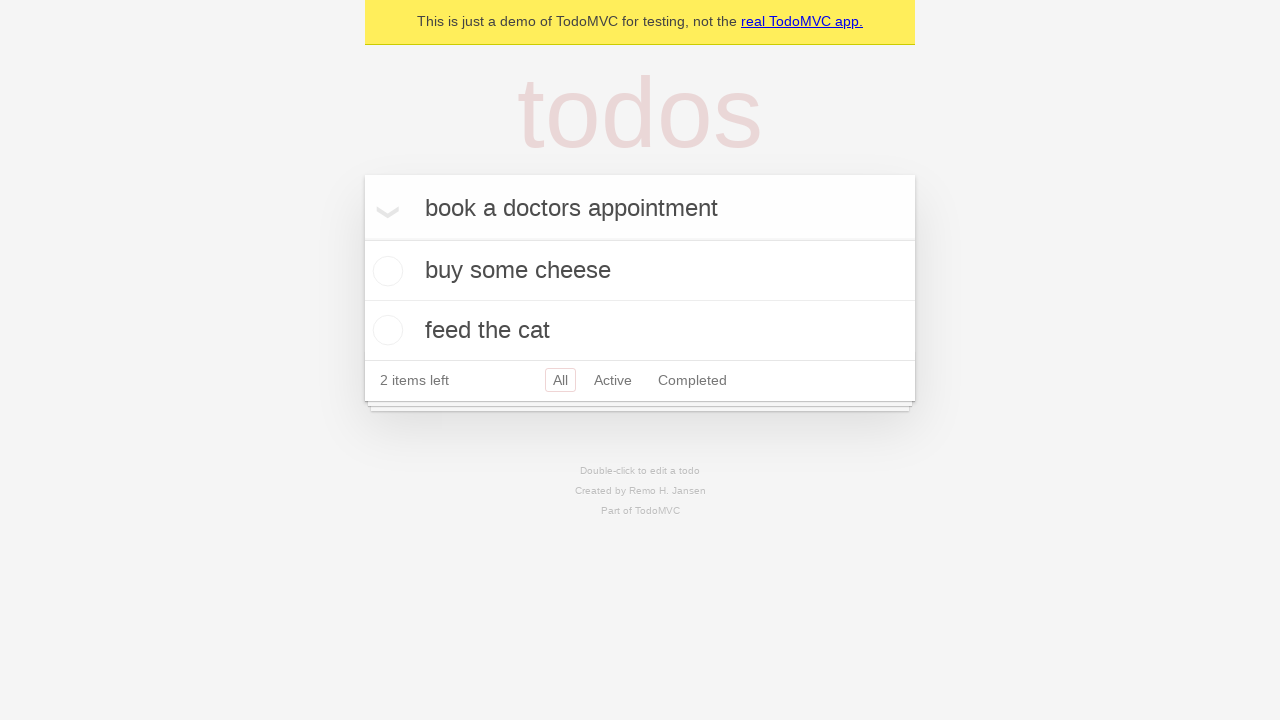

Pressed Enter to create third todo item on internal:attr=[placeholder="What needs to be done?"i]
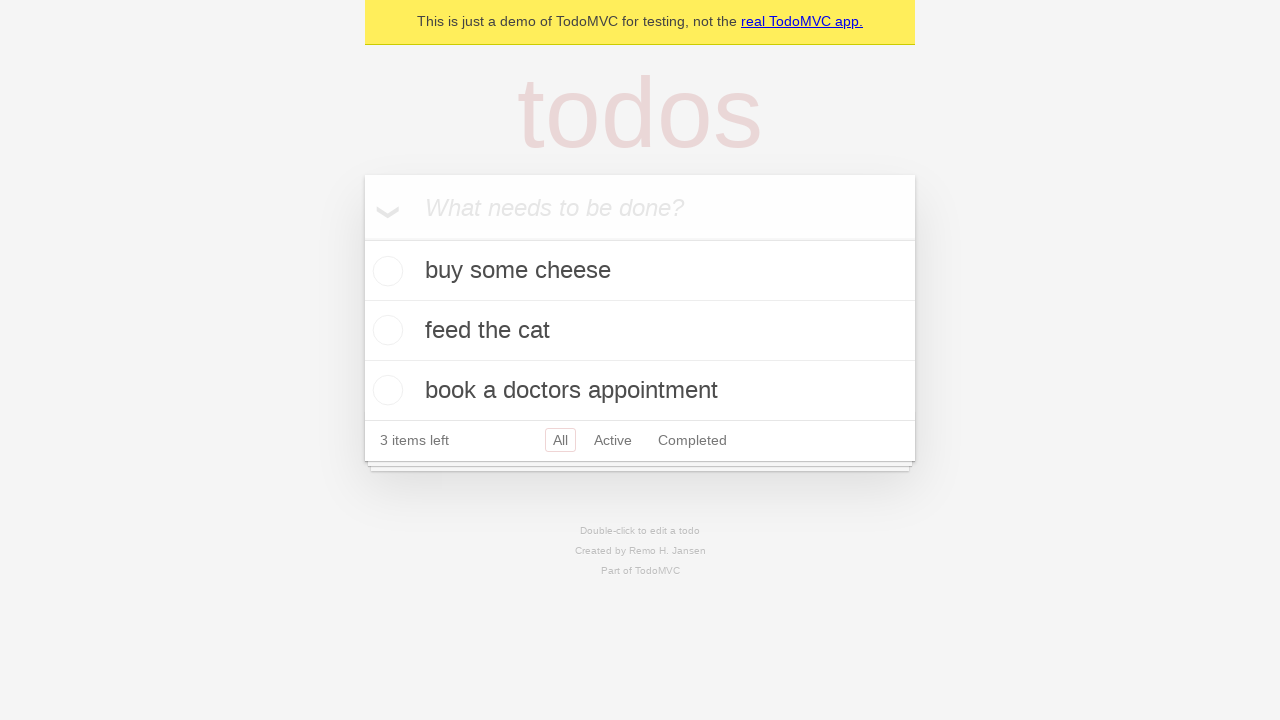

Double-clicked second todo item to enter edit mode at (640, 331) on .todo-list li >> nth=1
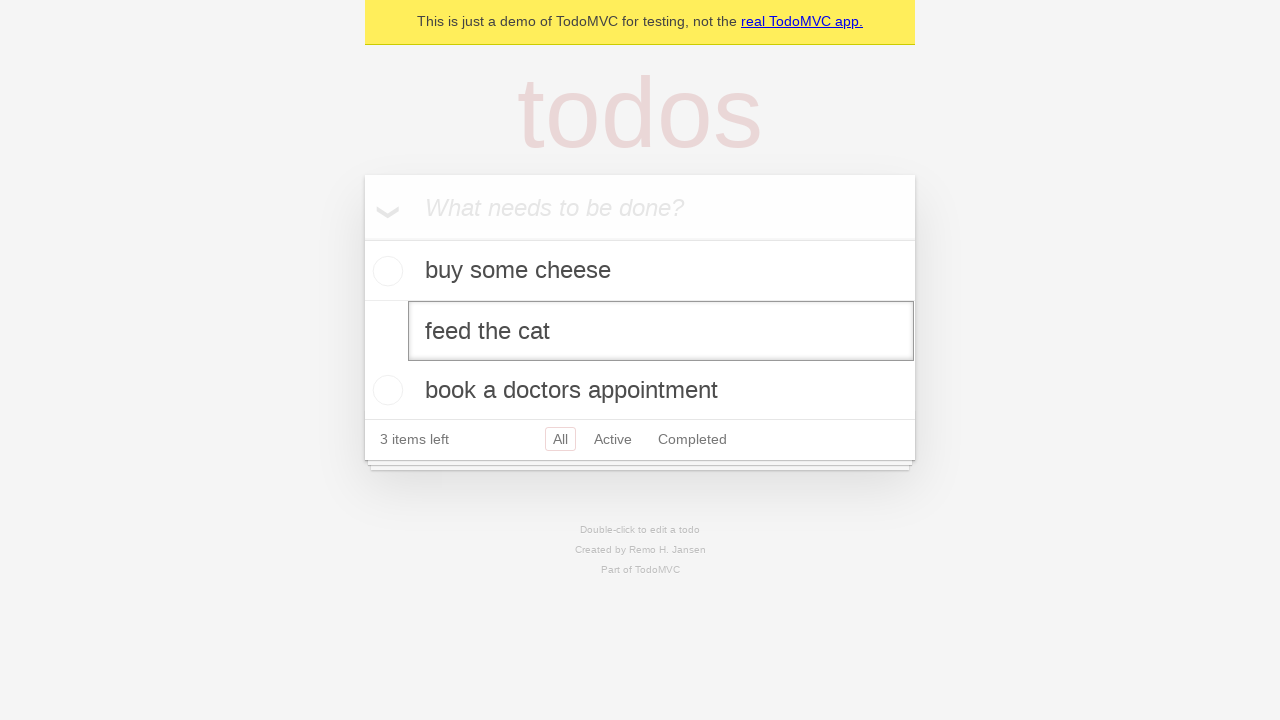

Cleared the edit field to empty string on .todo-list li >> nth=1 >> .edit
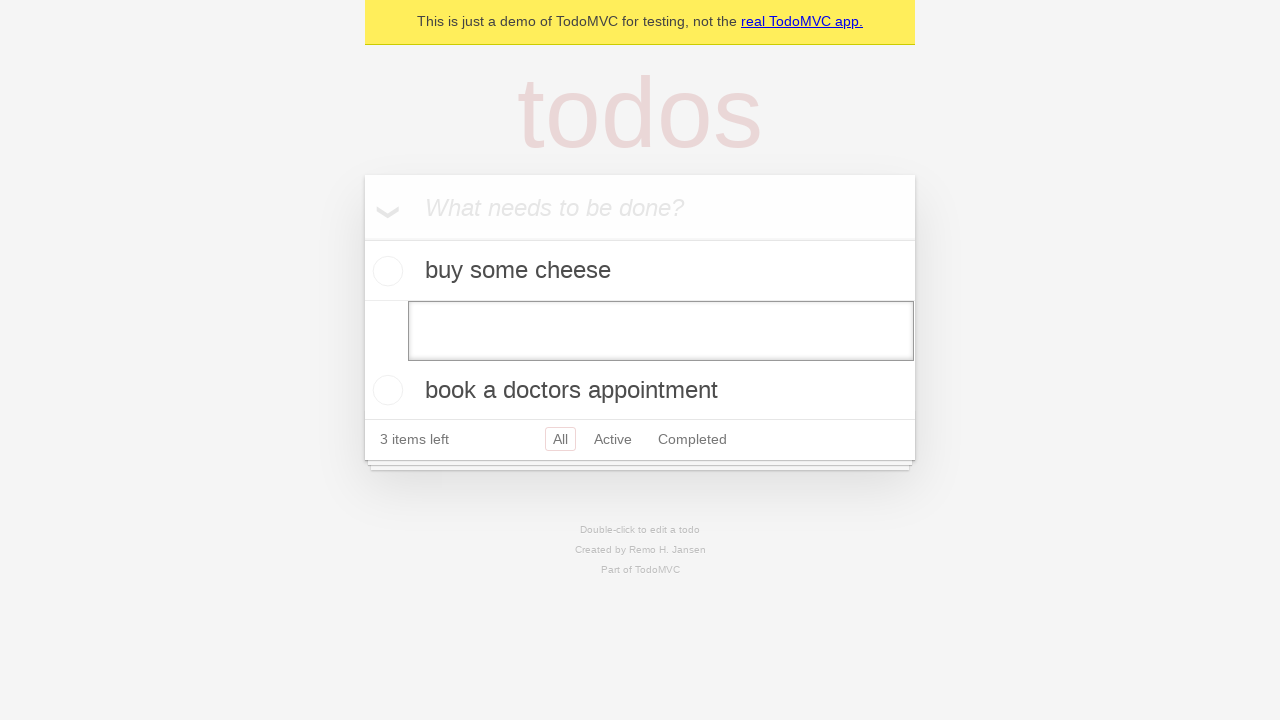

Pressed Enter to confirm empty edit, triggering item removal on .todo-list li >> nth=1 >> .edit
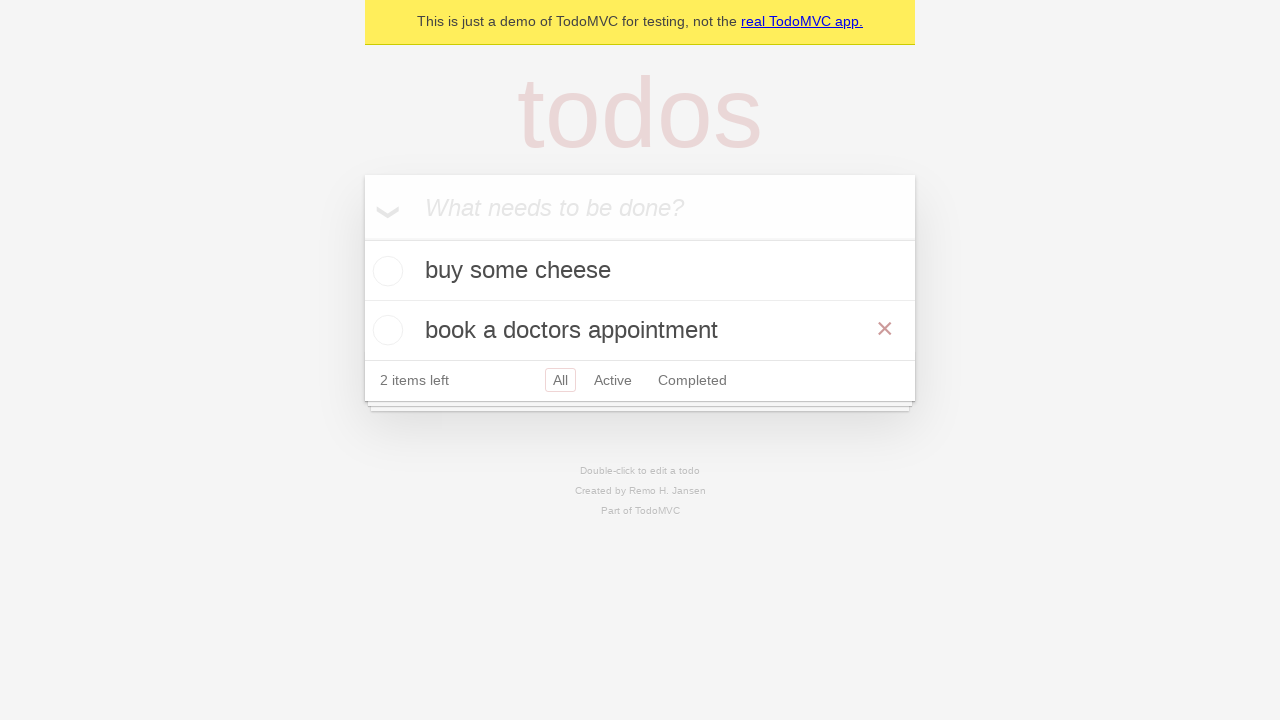

Verified remaining todo items are present after deletion
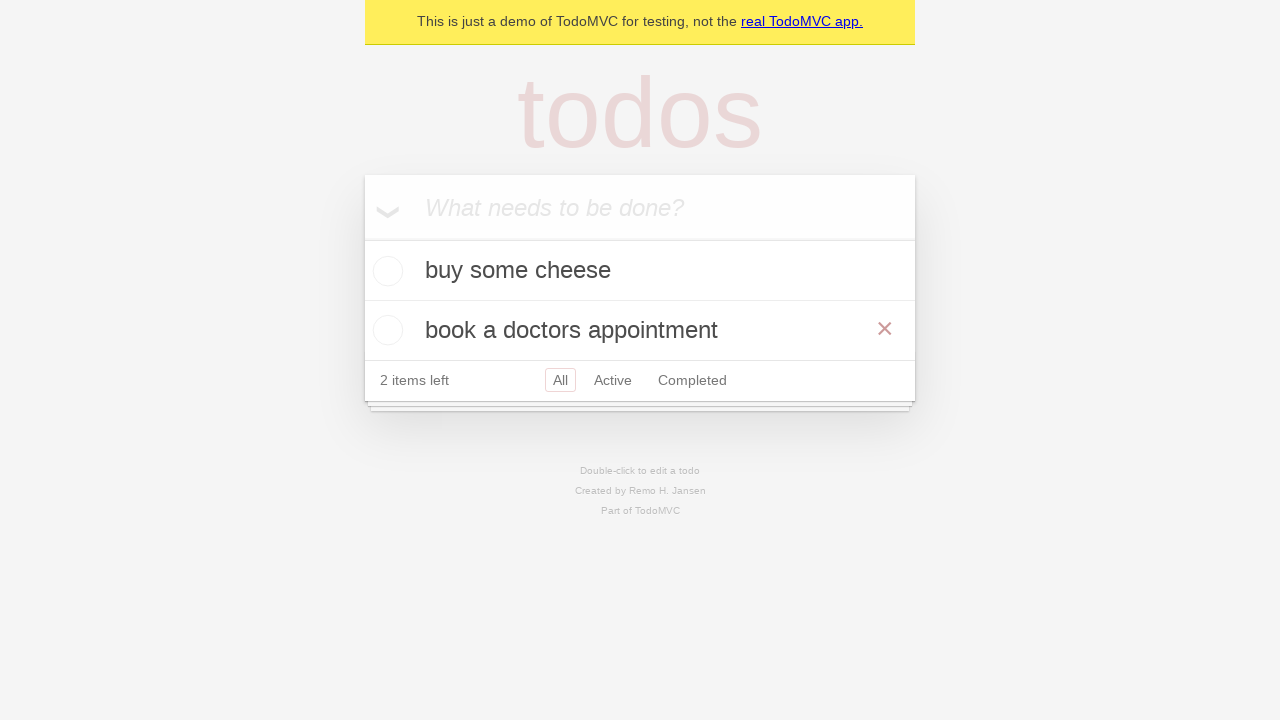

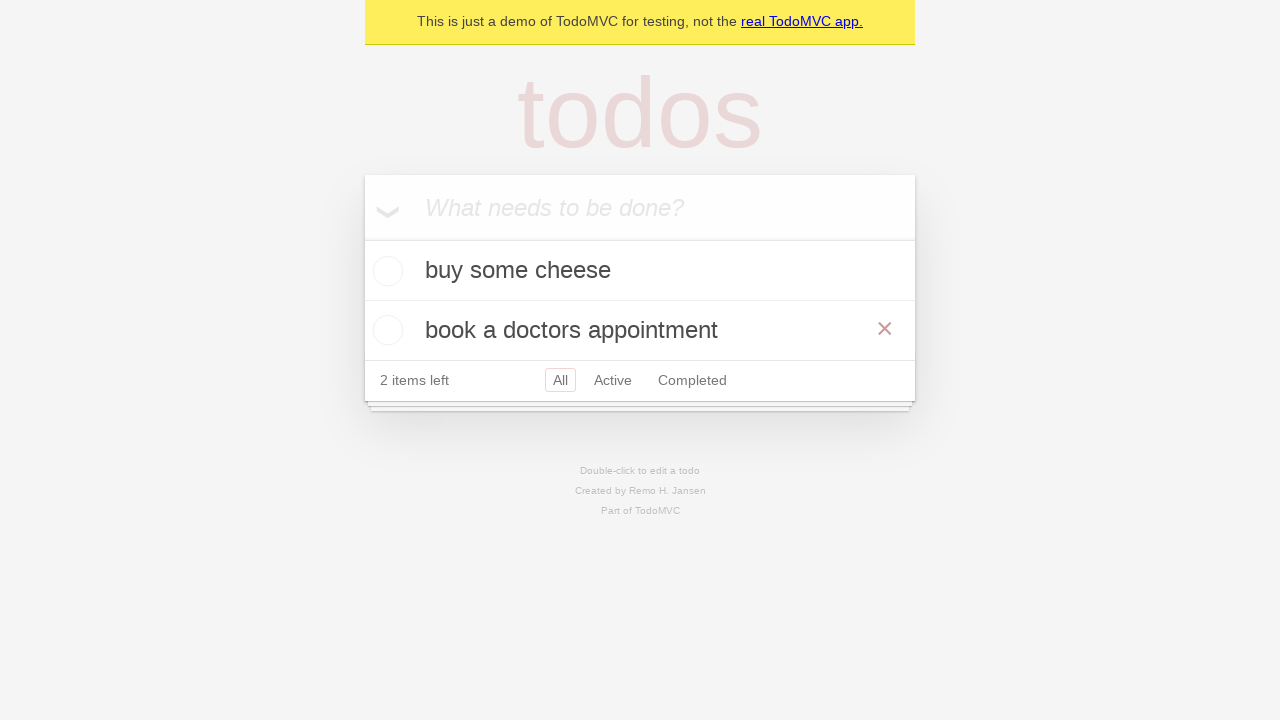